Opens a new window, navigates to another page to extract text from radio button labels, then returns to the original window and fills a name field with the extracted text

Starting URL: https://rahulshettyacademy.com/angularpractice/

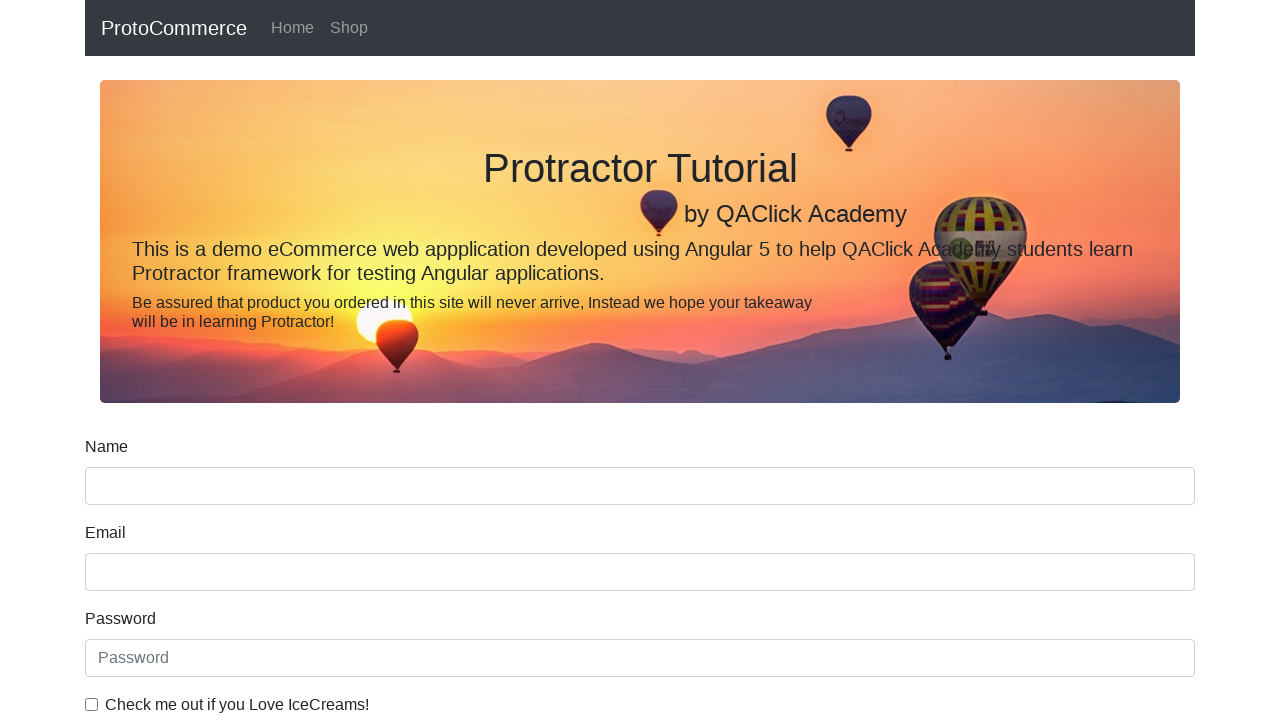

Opened a new window/tab
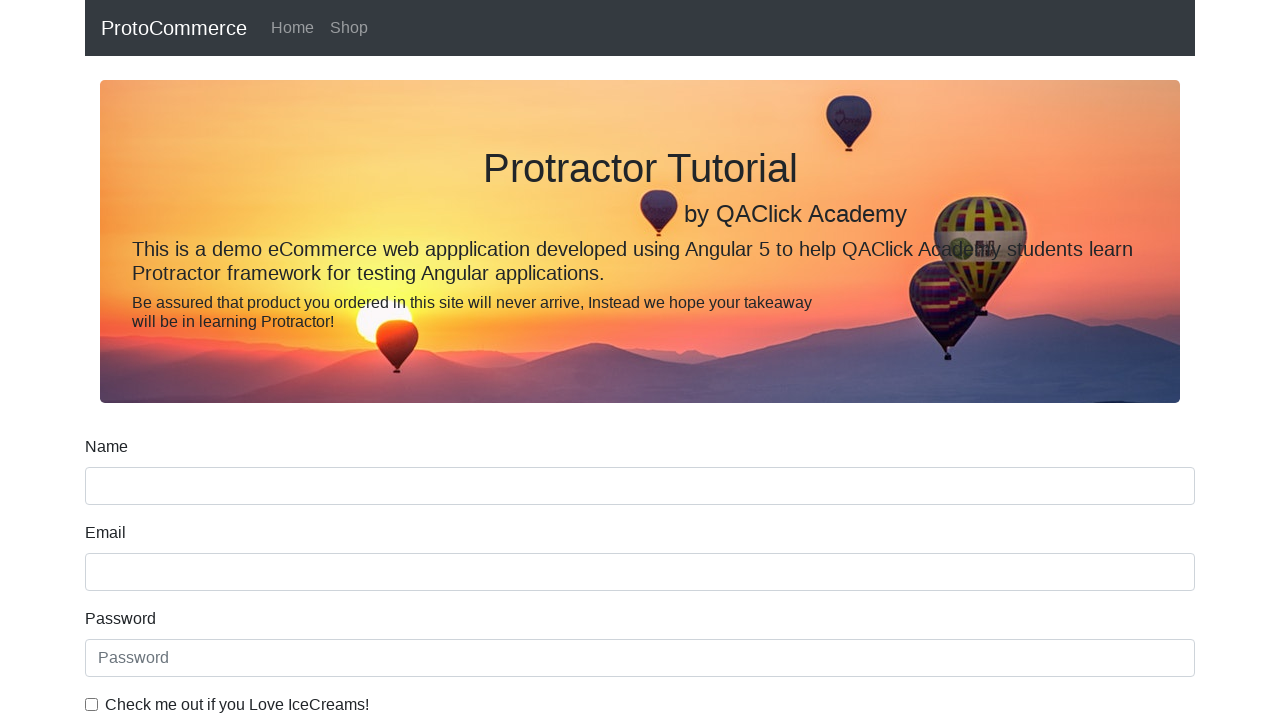

Navigated to automation practice page in new tab
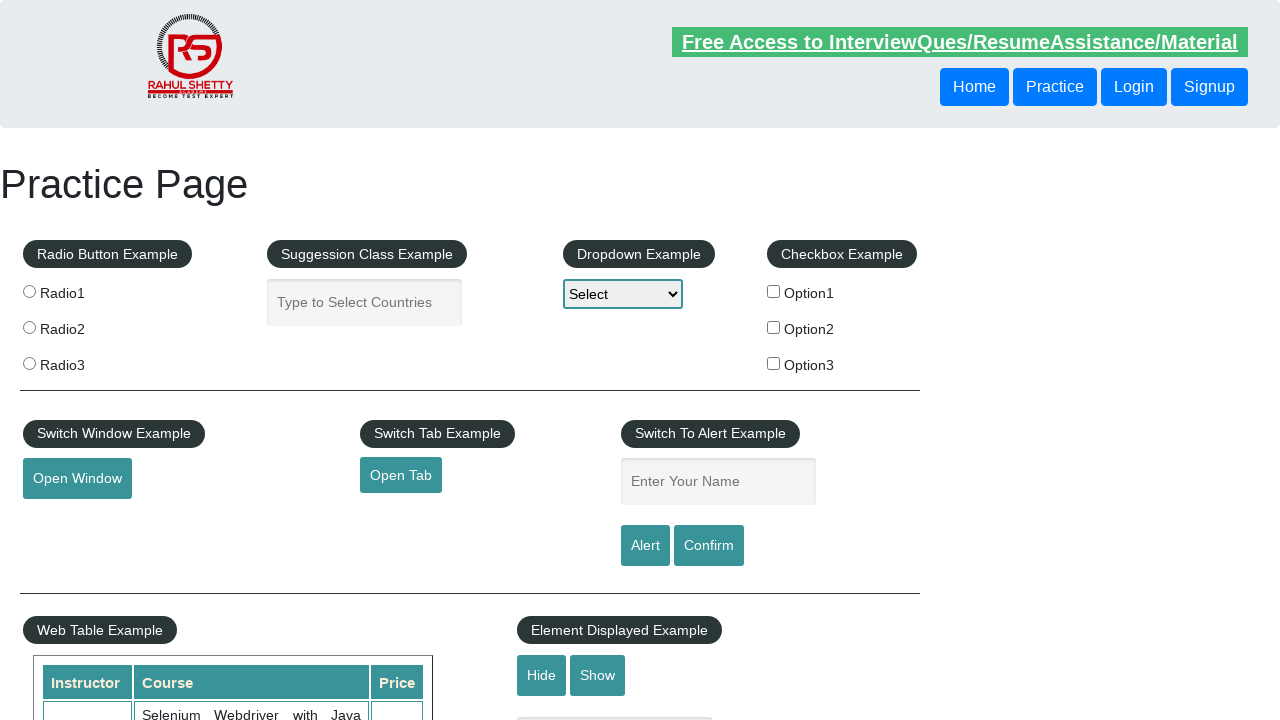

Radio button labels loaded
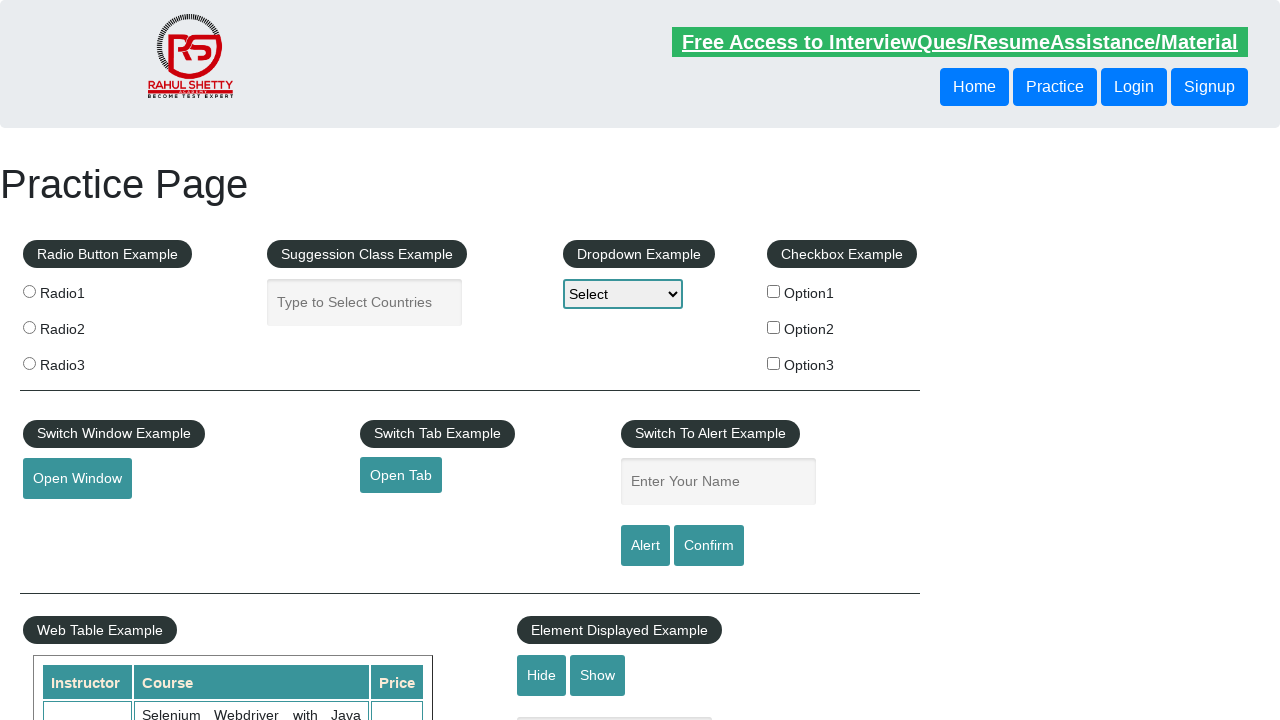

Extracted text from first radio button label: '
                     Radio1
                '
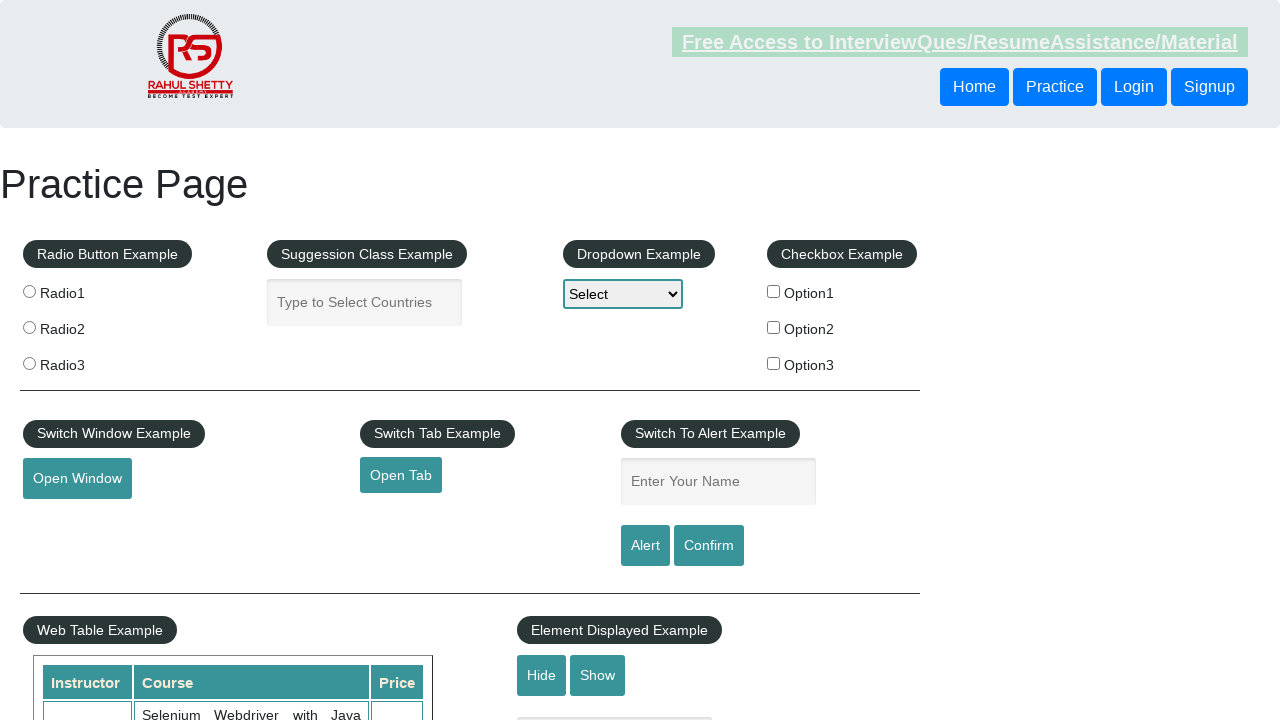

Closed the new tab
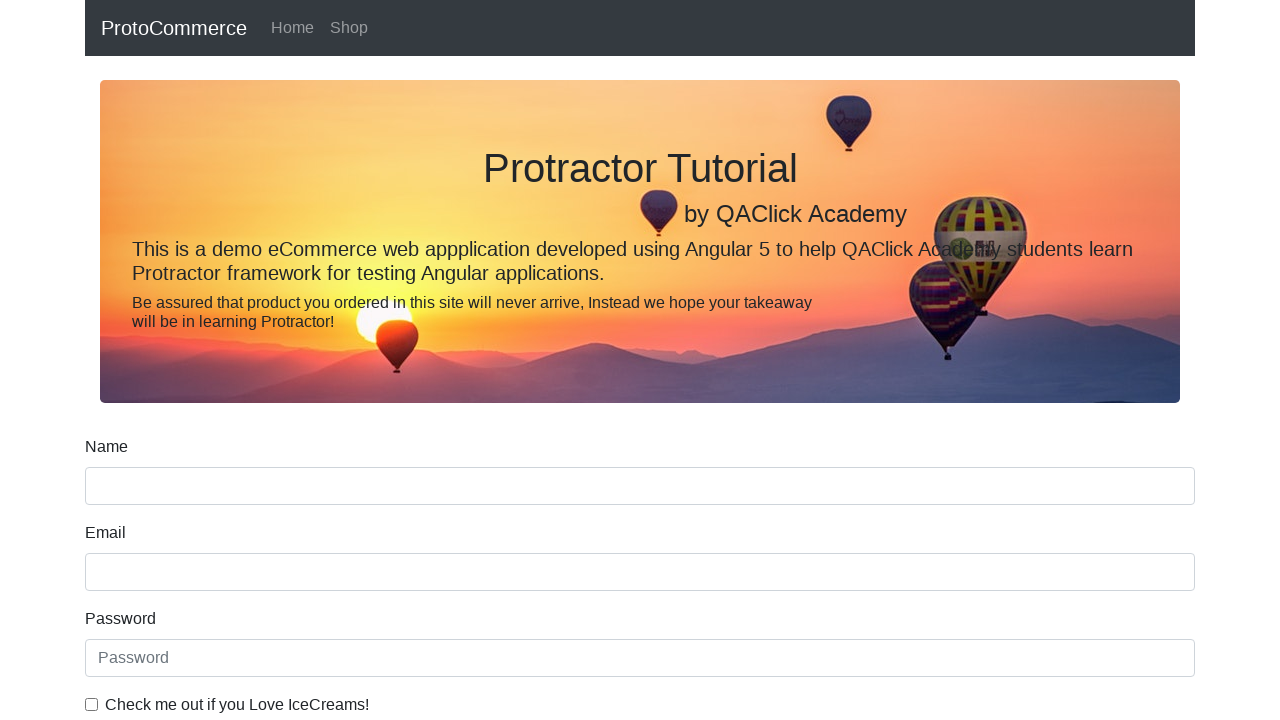

Filled name field with extracted text: '
                     Radio1
                ' on input[name='name']
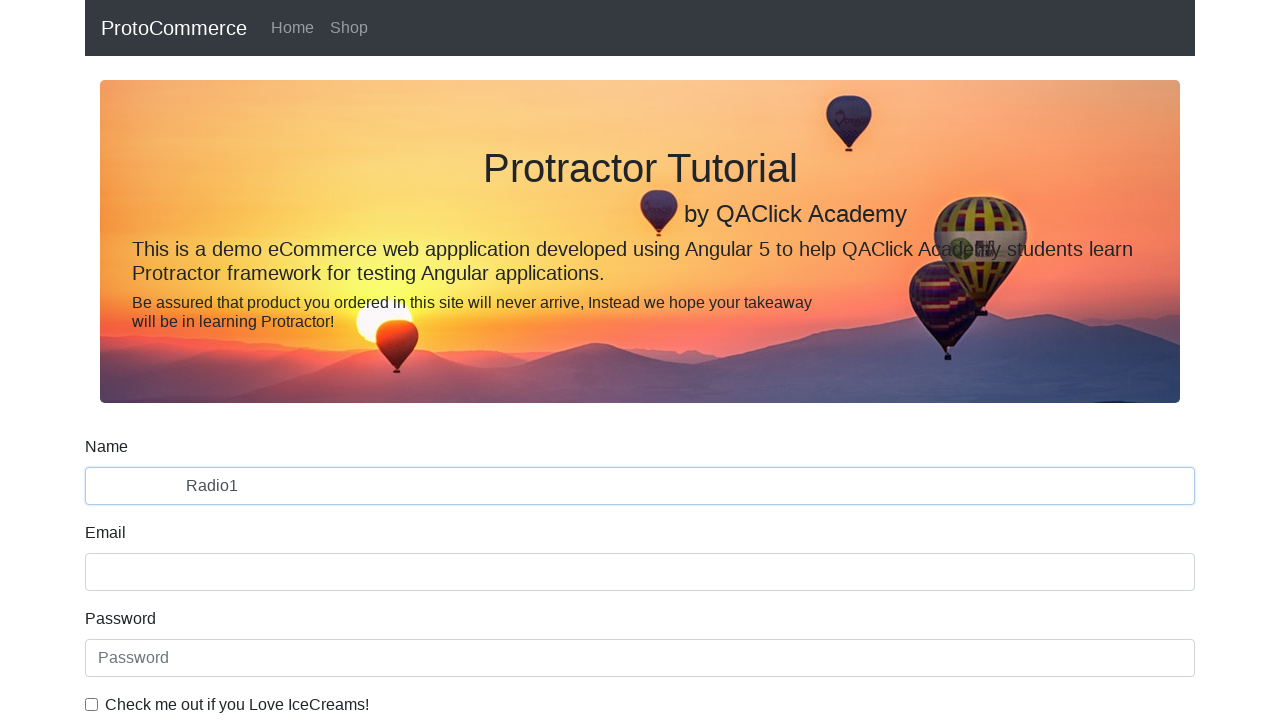

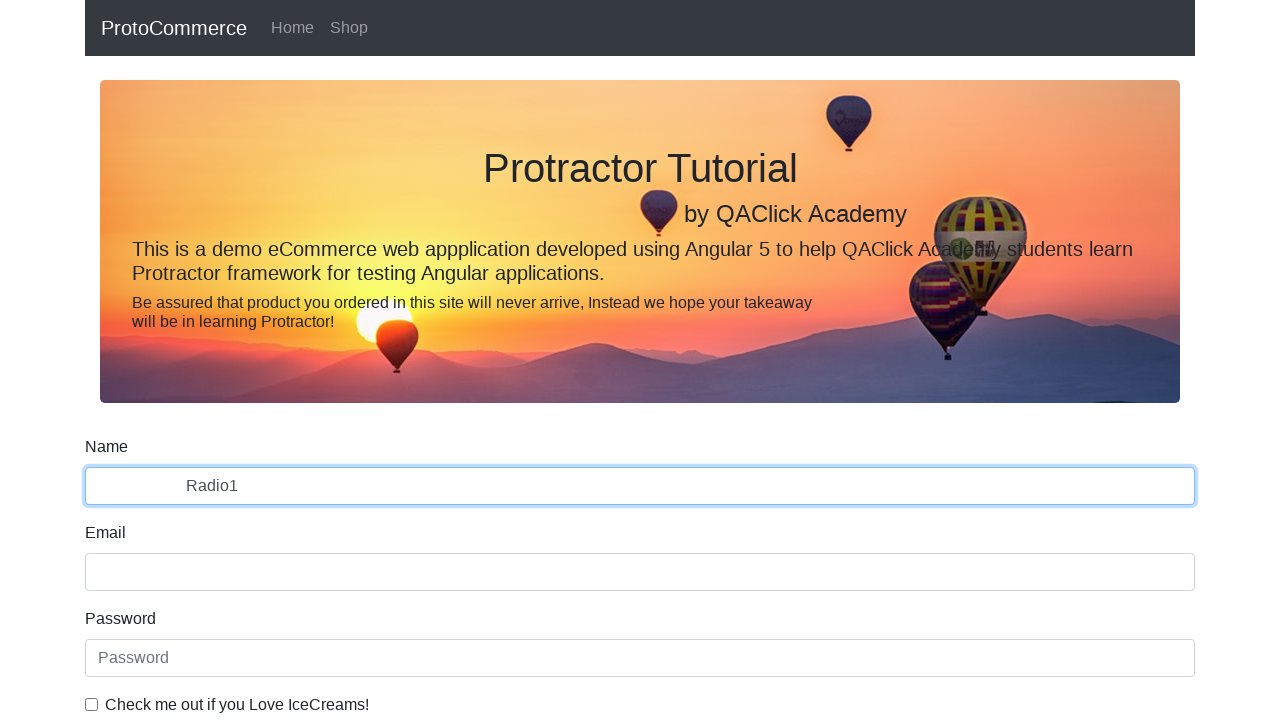